Navigates to inputs page, clicks the Home link, and verifies the page title

Starting URL: https://practice.cydeo.com/inputs

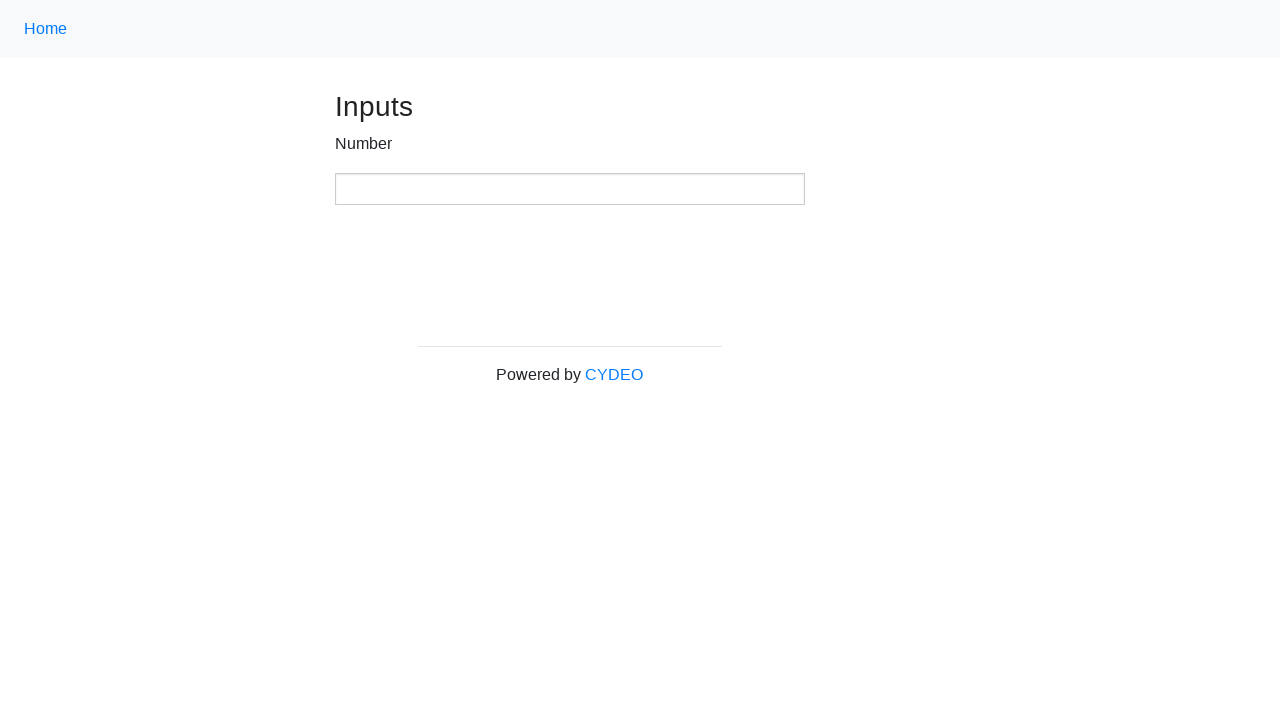

Clicked the Home link at (46, 29) on a:text('Home')
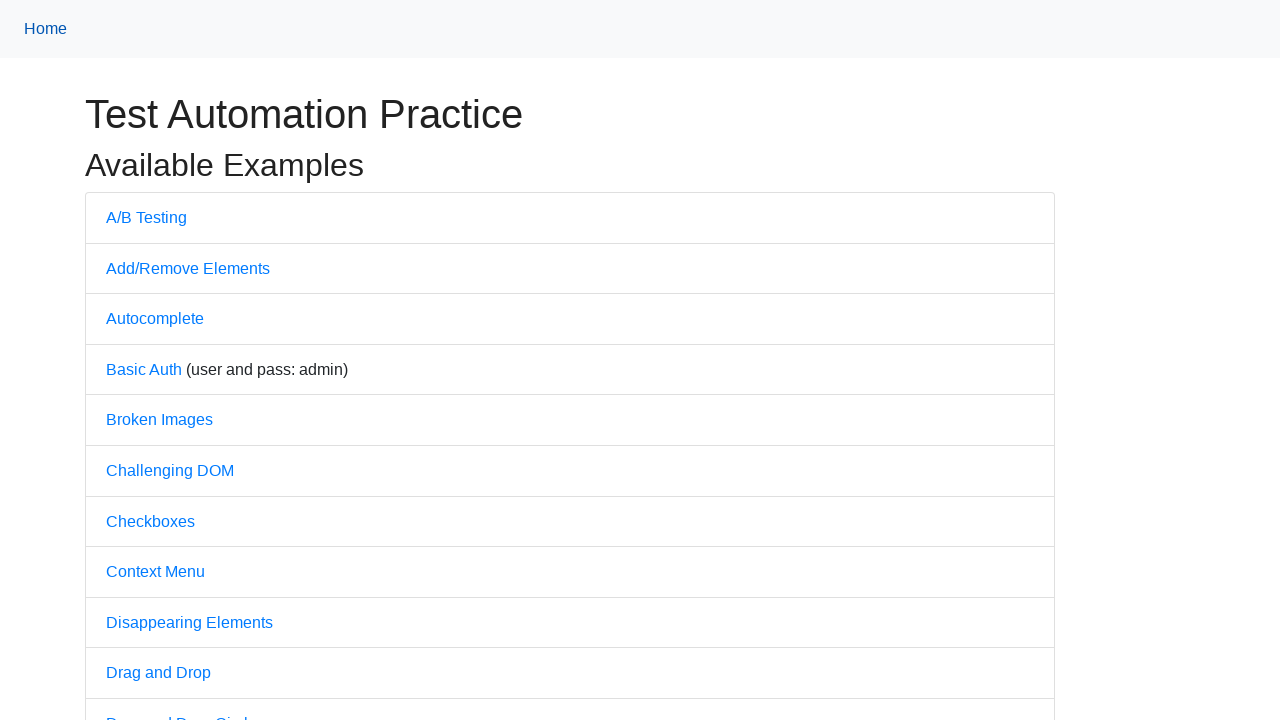

Verified page title is 'Practice'
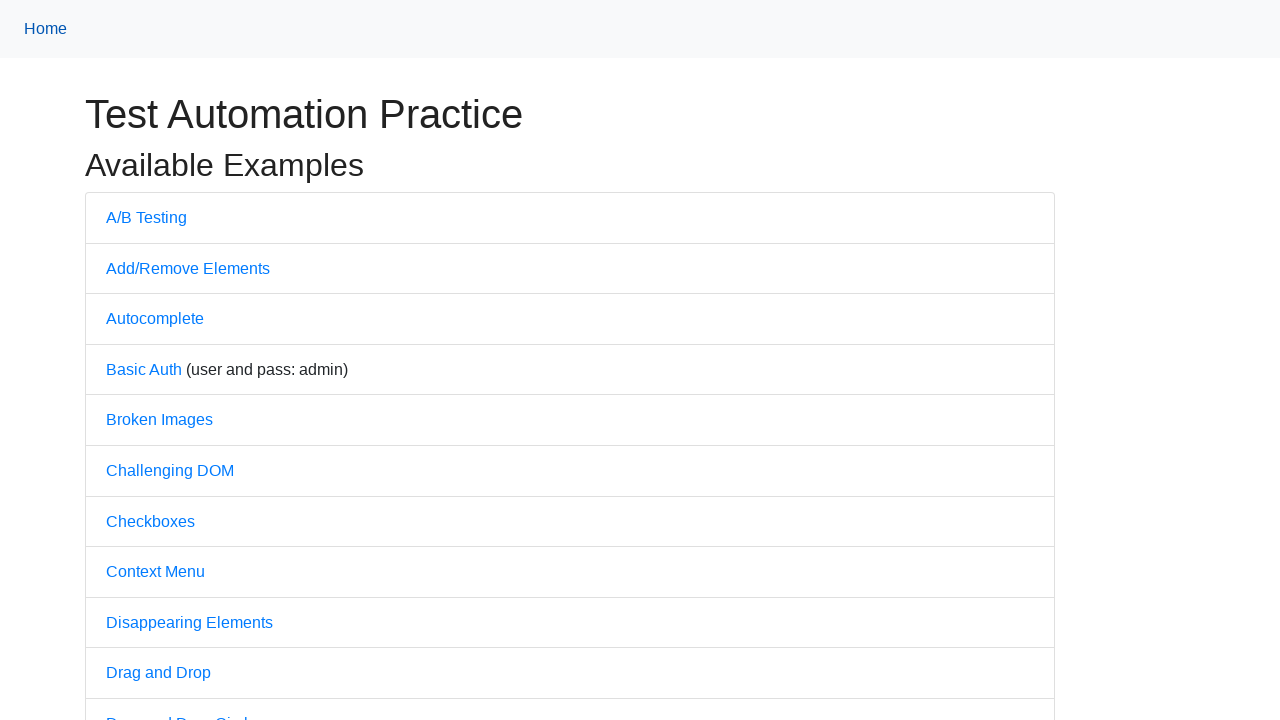

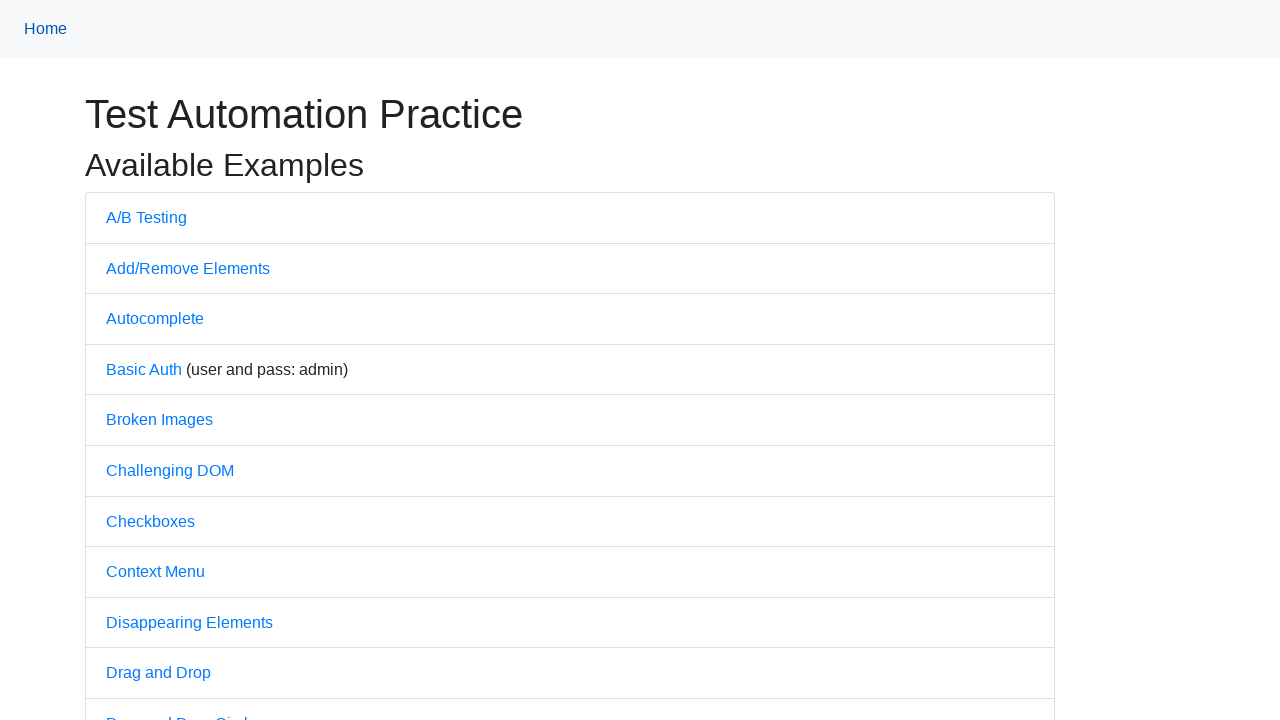